Tests hotel search form submission by entering location and email, then submitting the form

Starting URL: https://hotel-testlab.coderslab.pl/en/

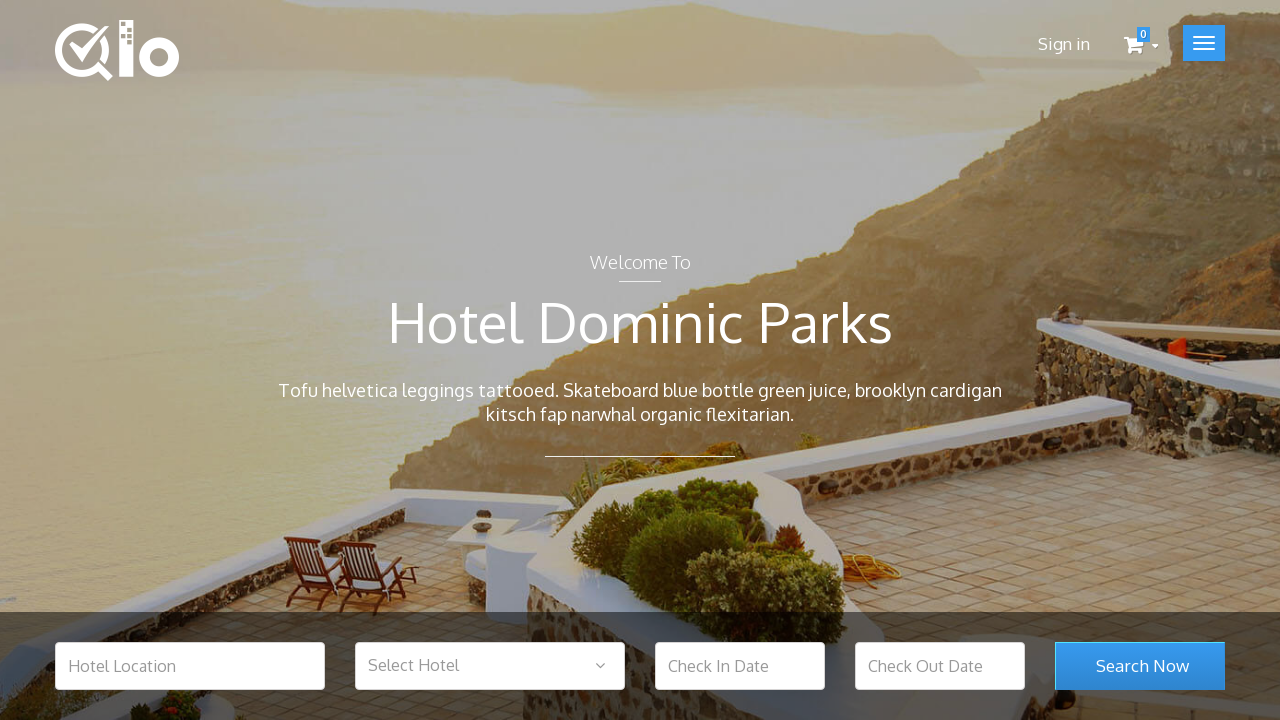

Filled hotel location field with 'Warsaw' on input[name='hotel_location']
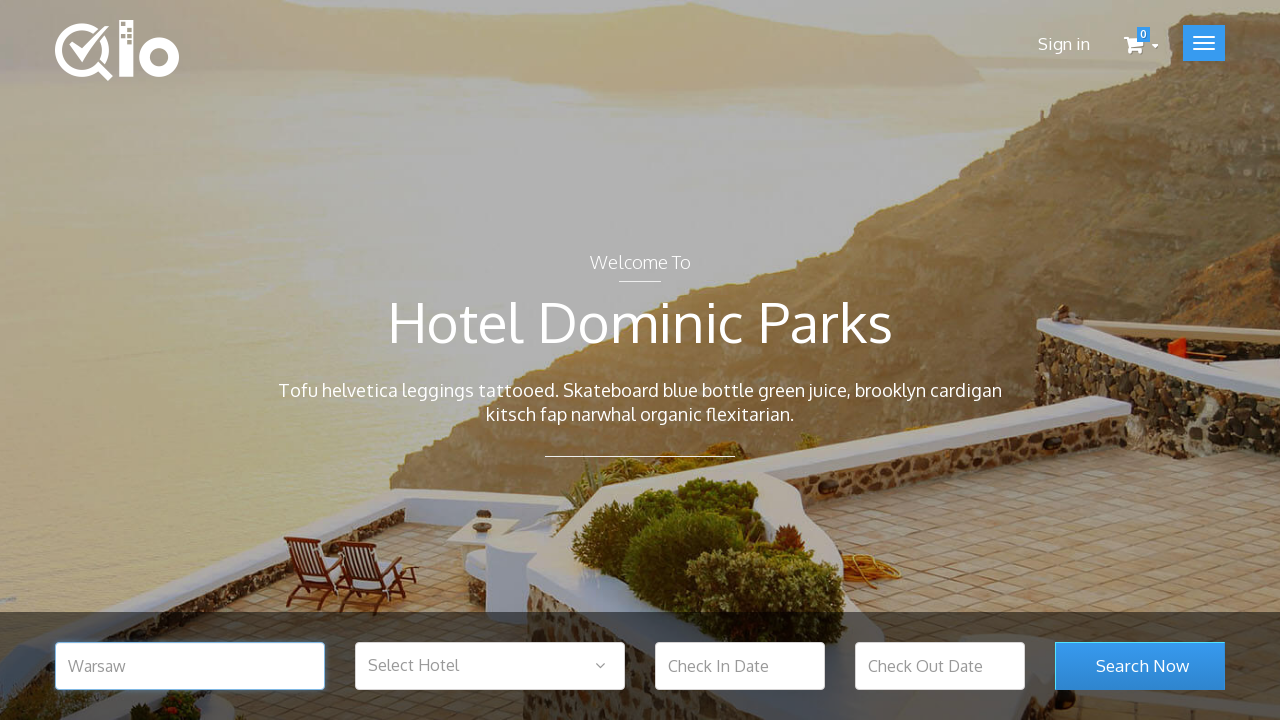

Filled email field with 'test@test.com' on input[name='email']
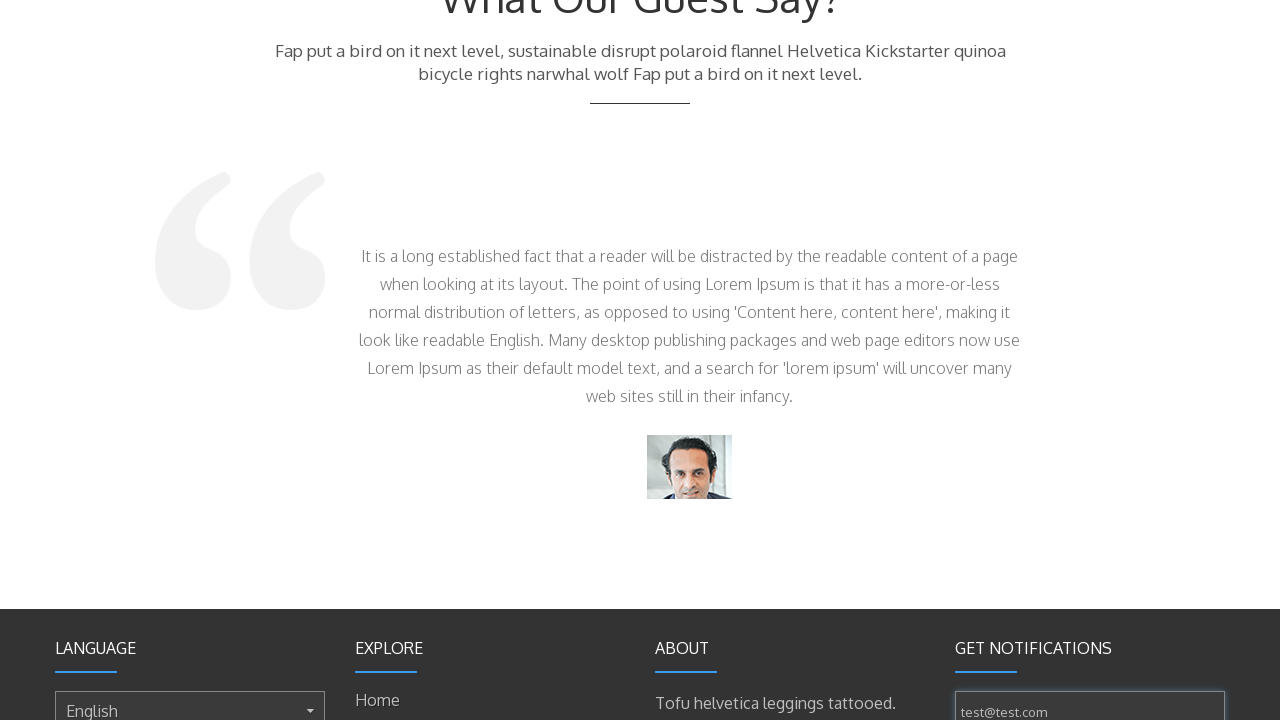

Submitted hotel search form by pressing Enter on location field on input[name='hotel_location']
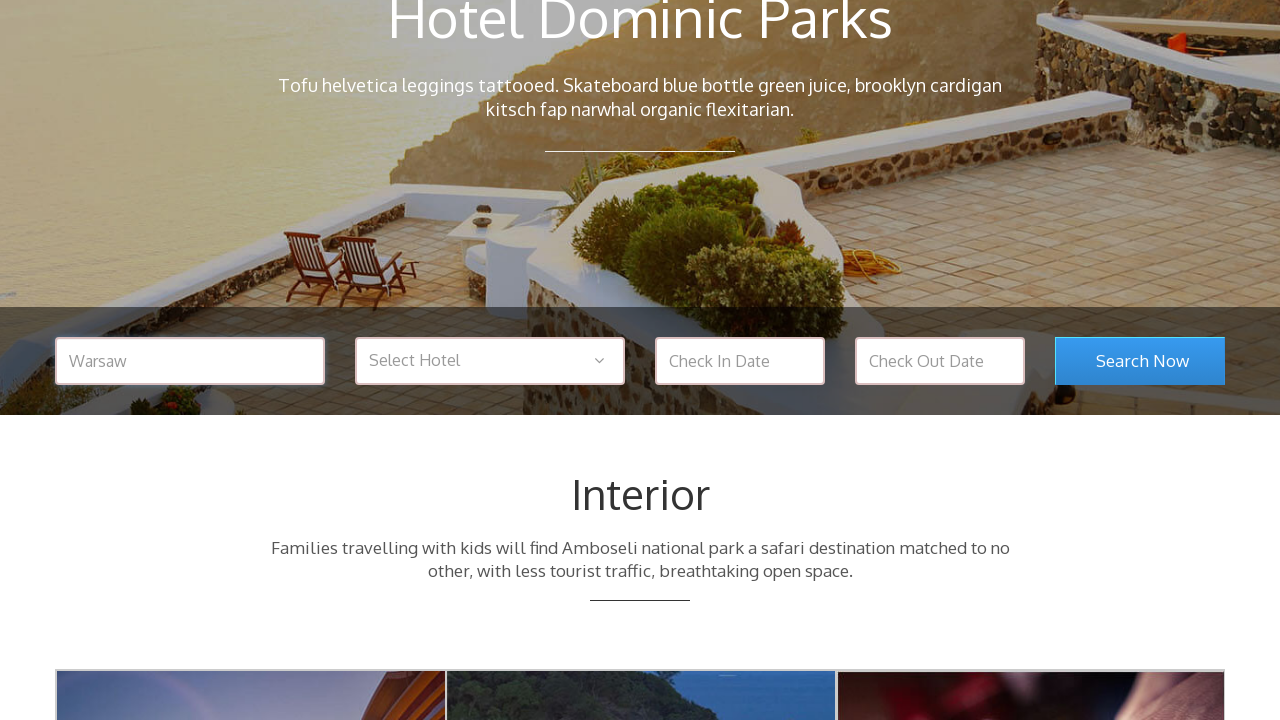

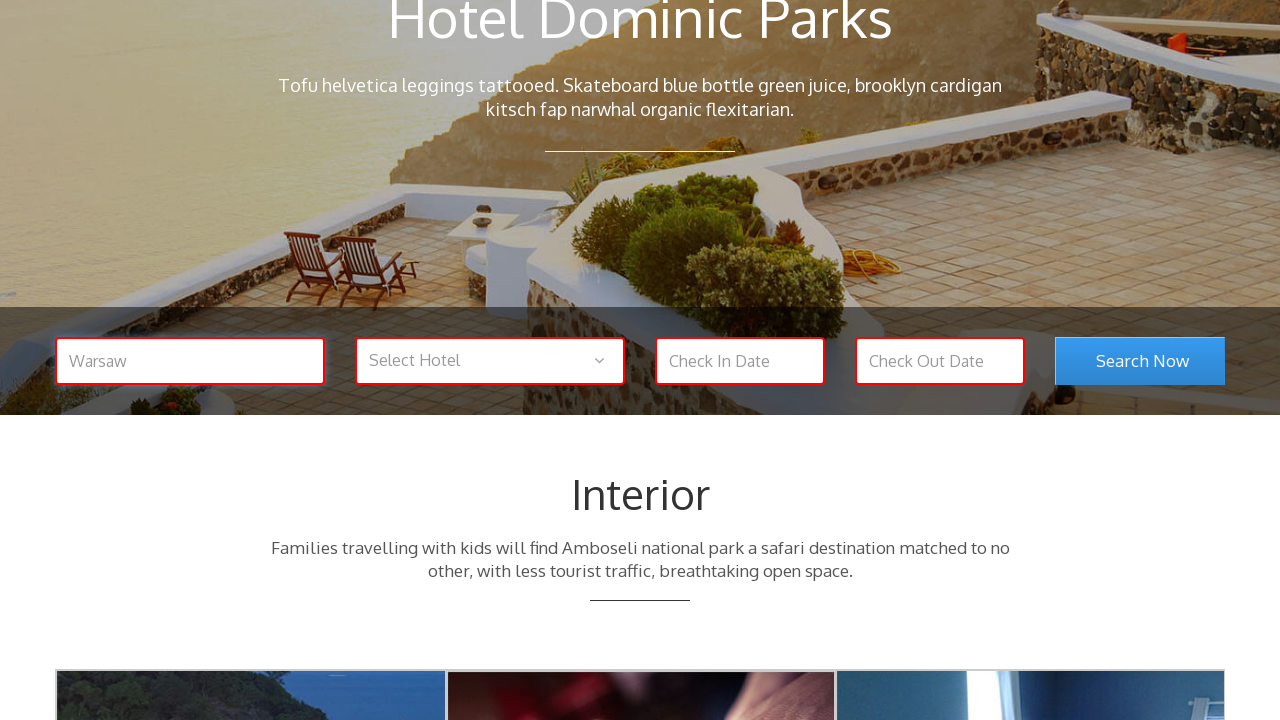